Verifies that the homepage loads correctly by checking the page title contains the expected text about the structured learning plan.

Starting URL: https://frankdoylezw.github.io/CSharp_Learning/

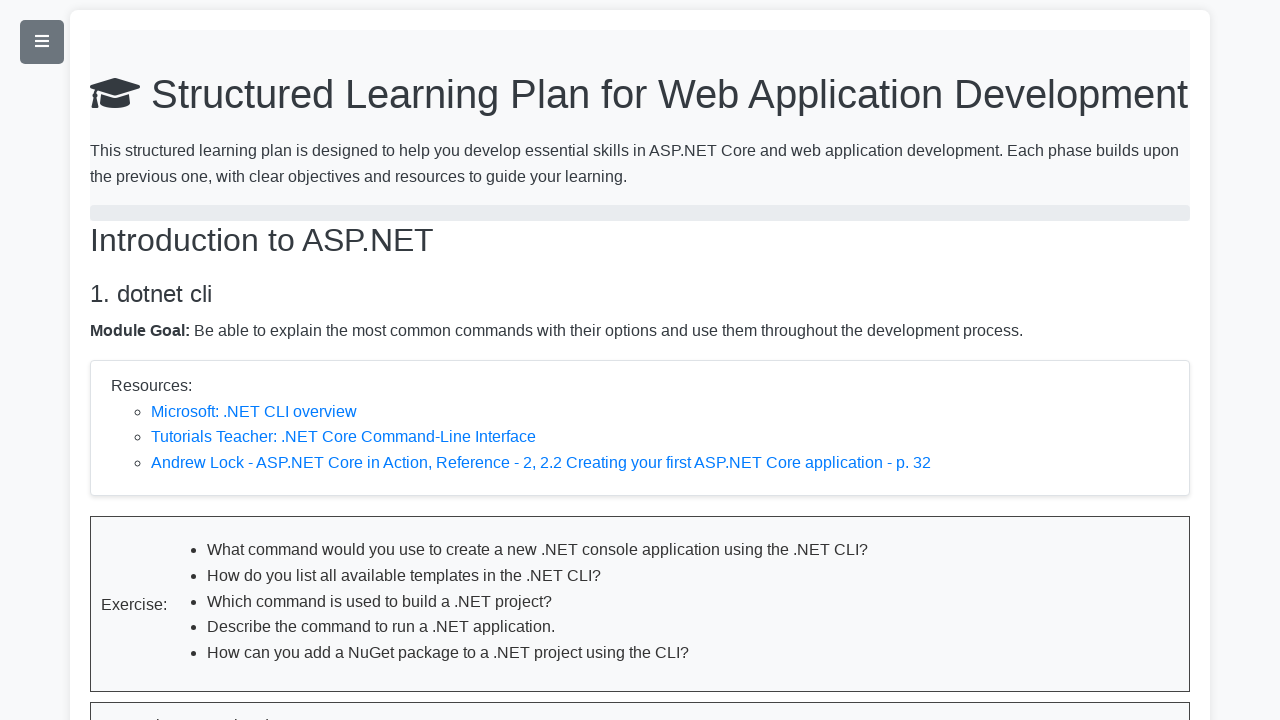

Navigated to homepage at https://frankdoylezw.github.io/CSharp_Learning/
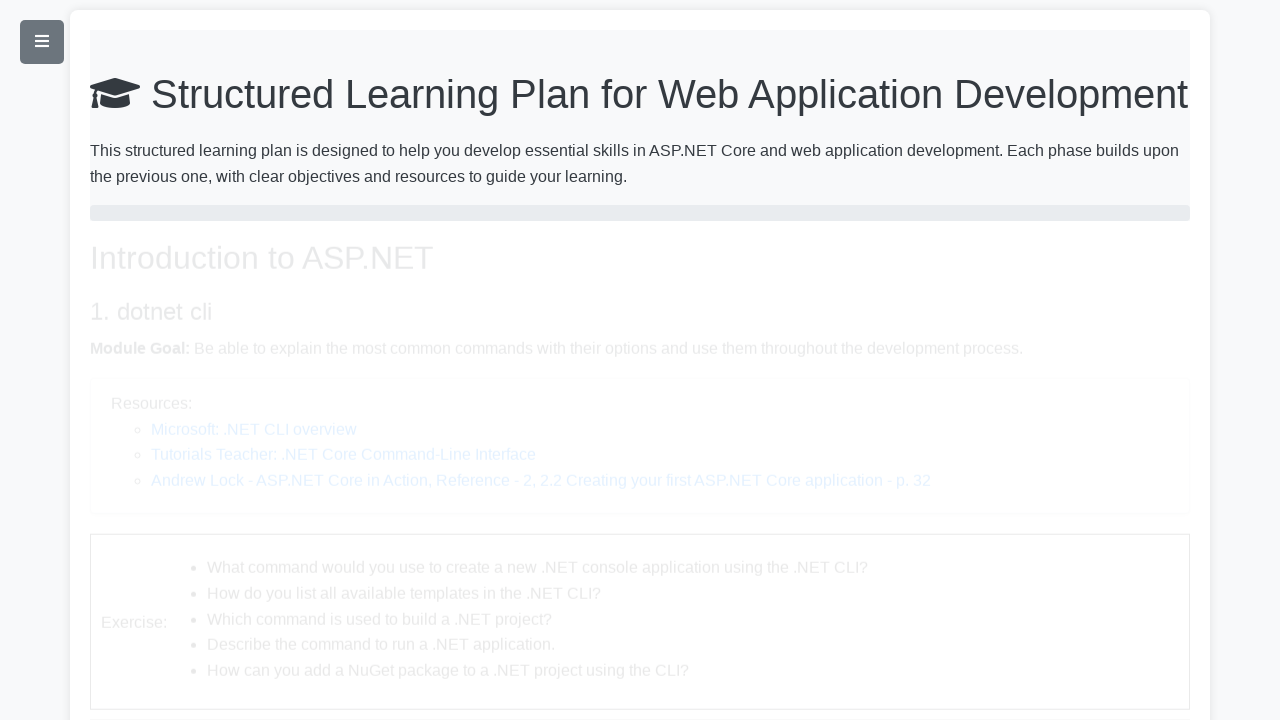

Verified page title contains 'Structured Learning Plan for Web Application Development'
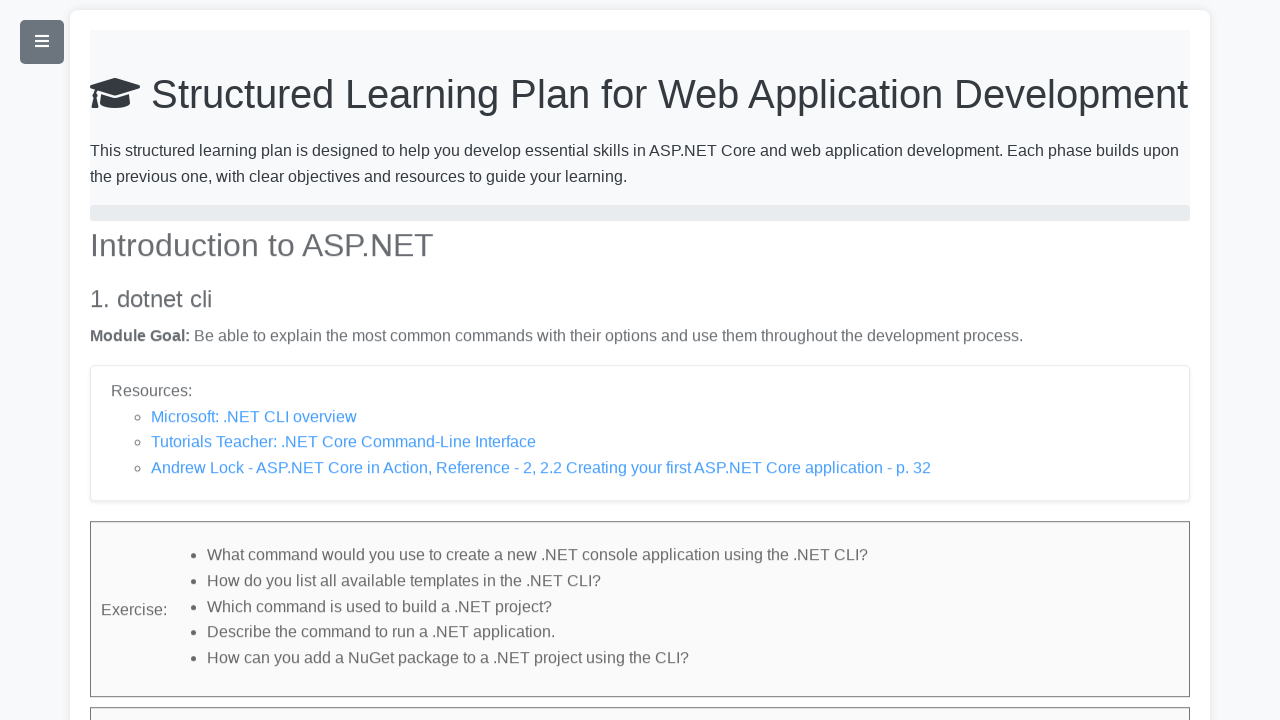

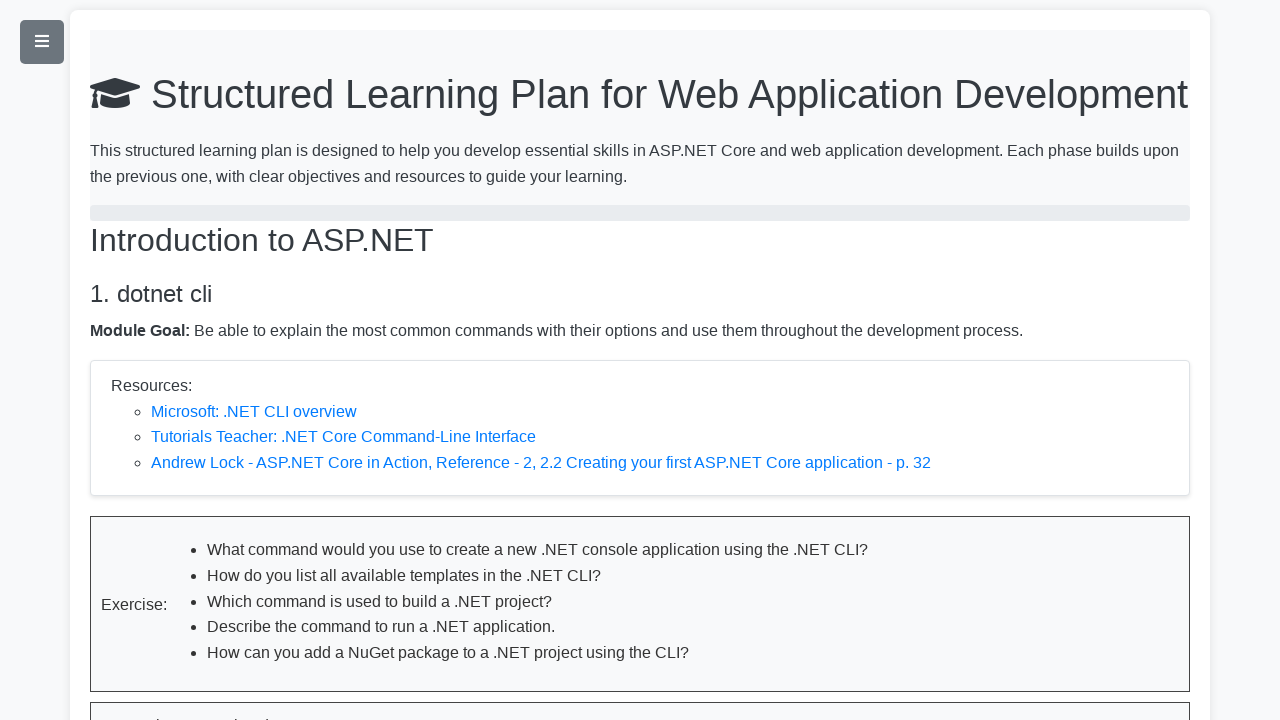